Tests a registration form by filling in three input fields in the first block and submitting, then verifies the success message is displayed.

Starting URL: http://suninjuly.github.io/registration1.html

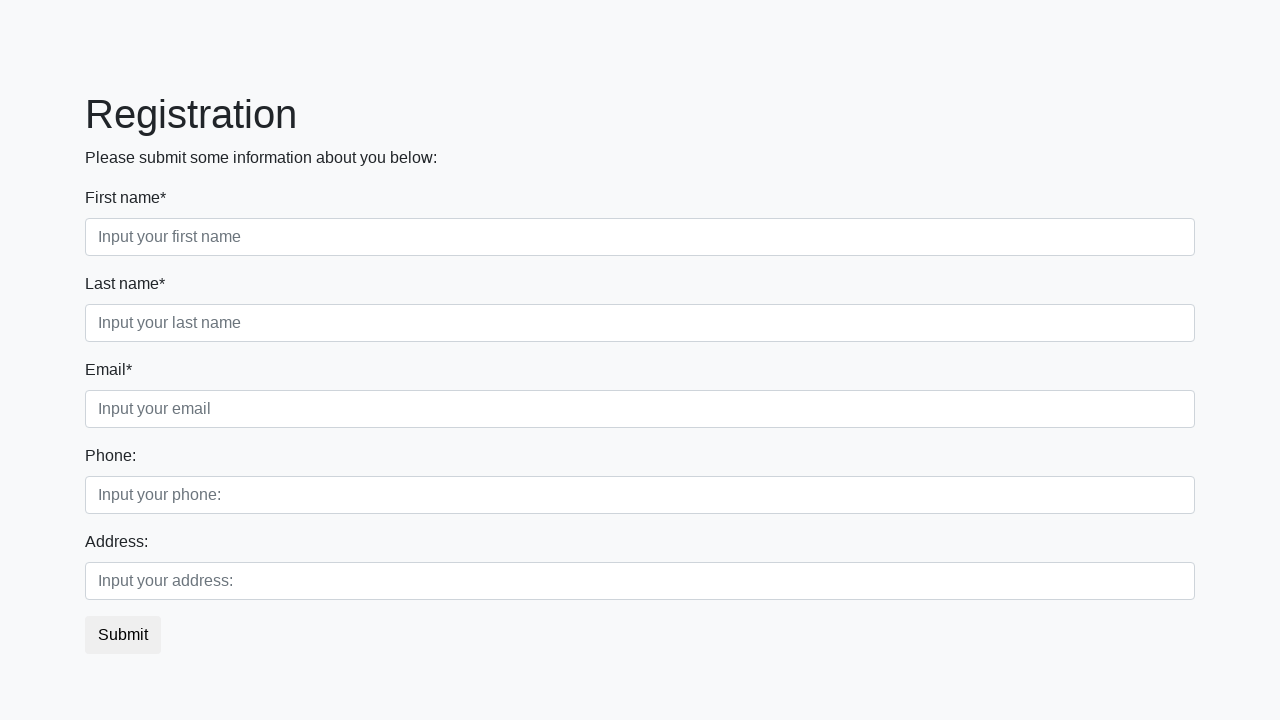

Filled first name field with 'JohnDoe' on .first_block input.form-control.first
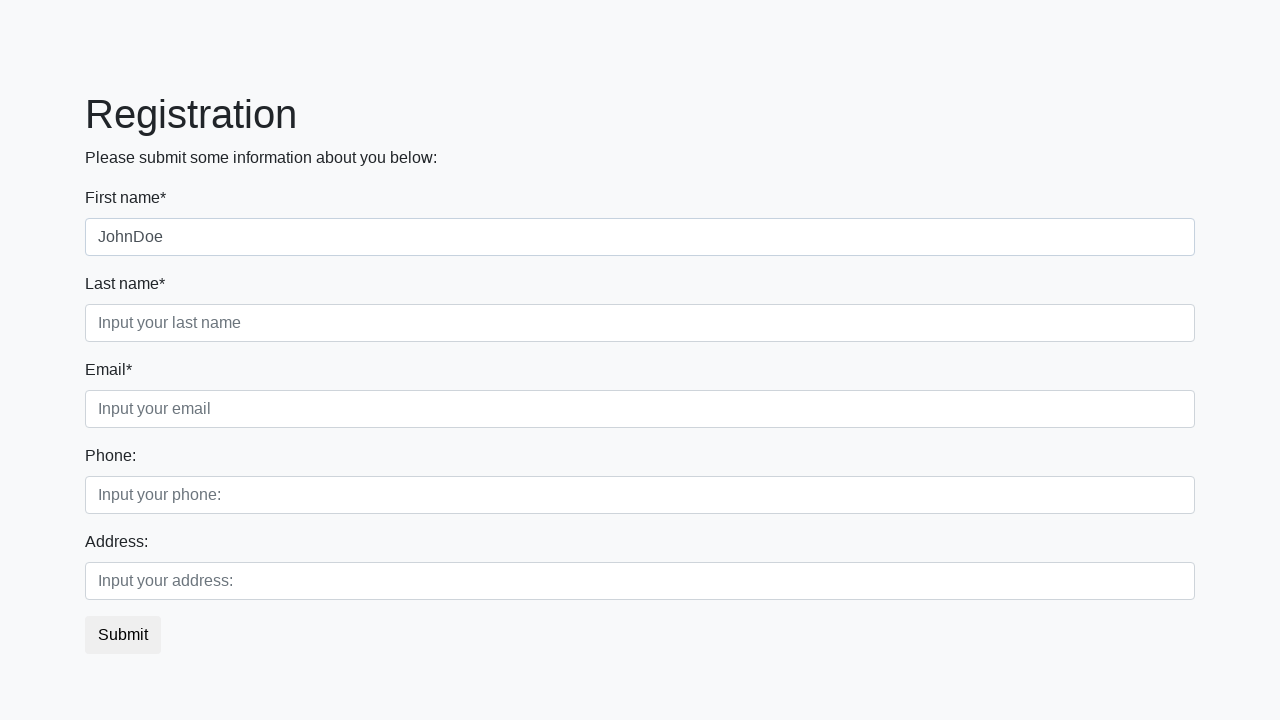

Filled last name field with 'Smith' on .first_block input.form-control.second
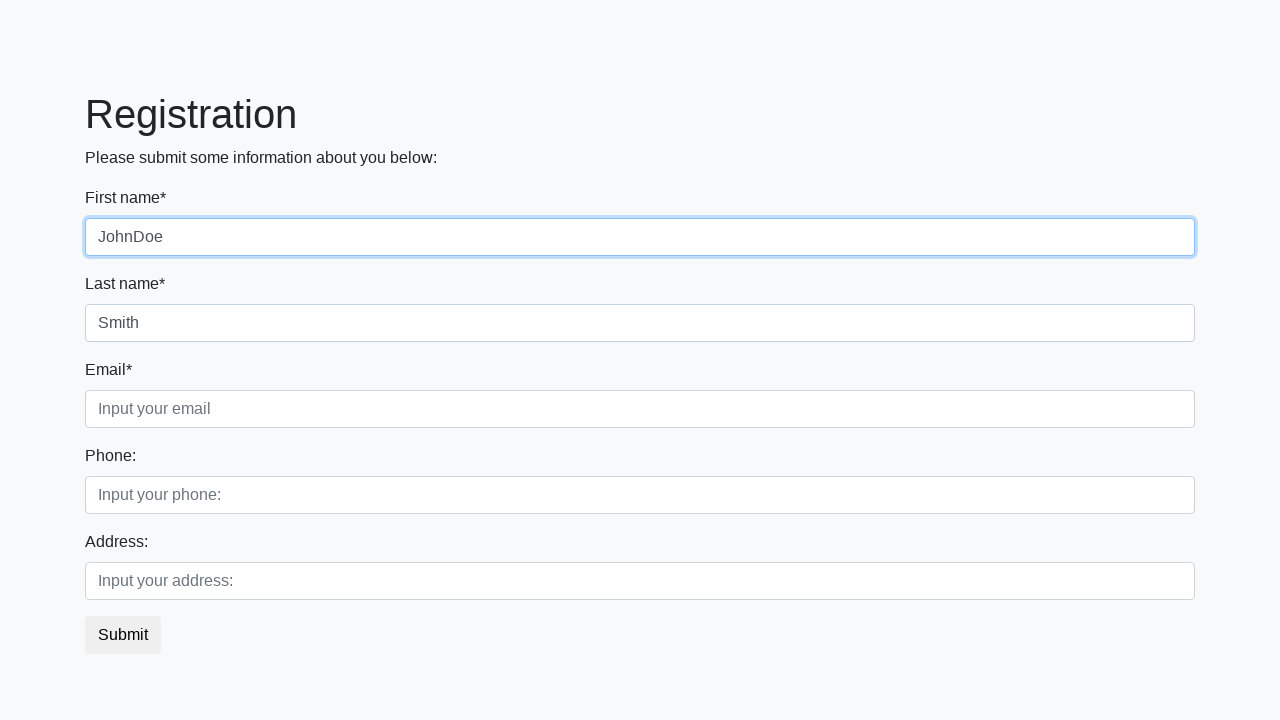

Filled email field with 'john.smith@testmail.com' on .first_block input.form-control.third
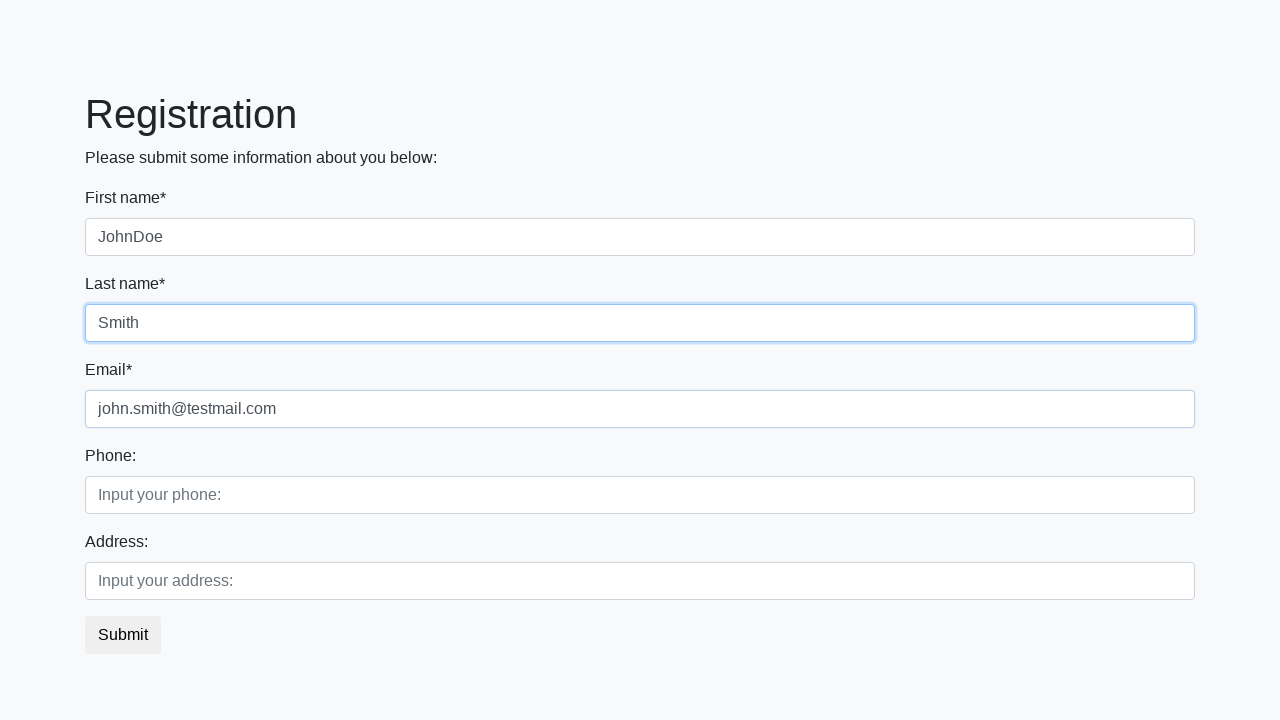

Clicked submit button at (123, 635) on button.btn
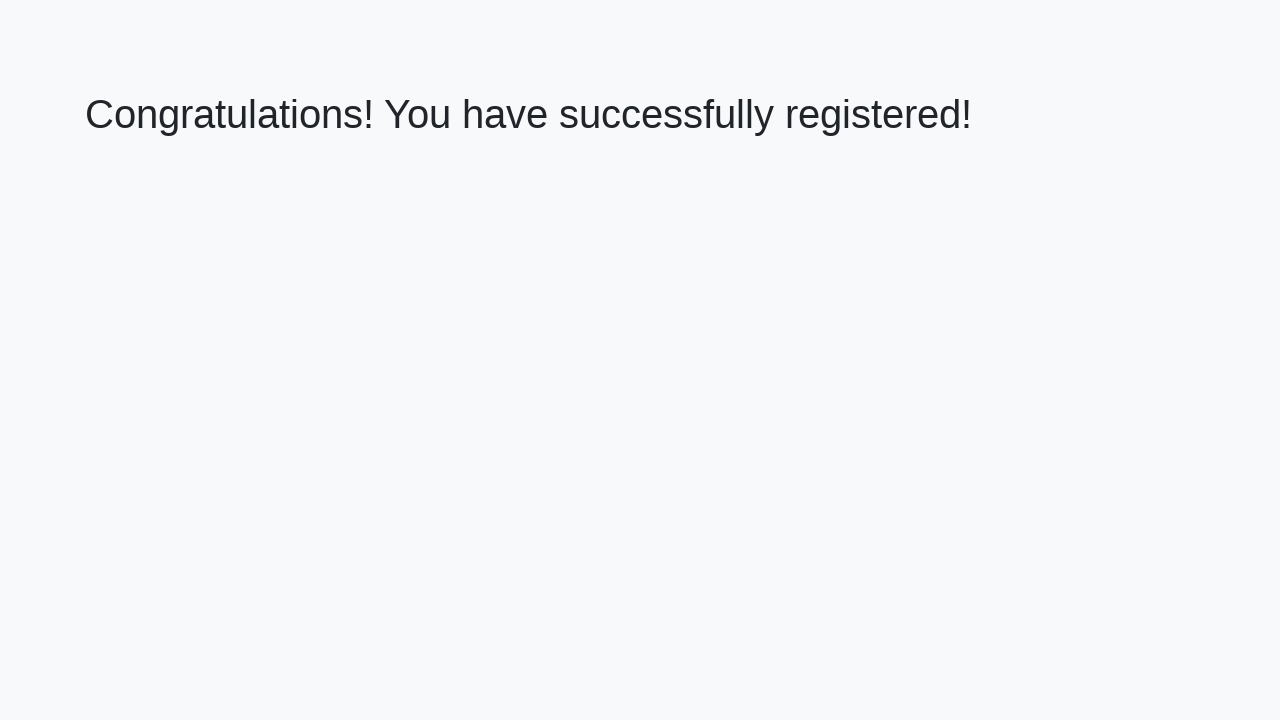

Success message header element loaded
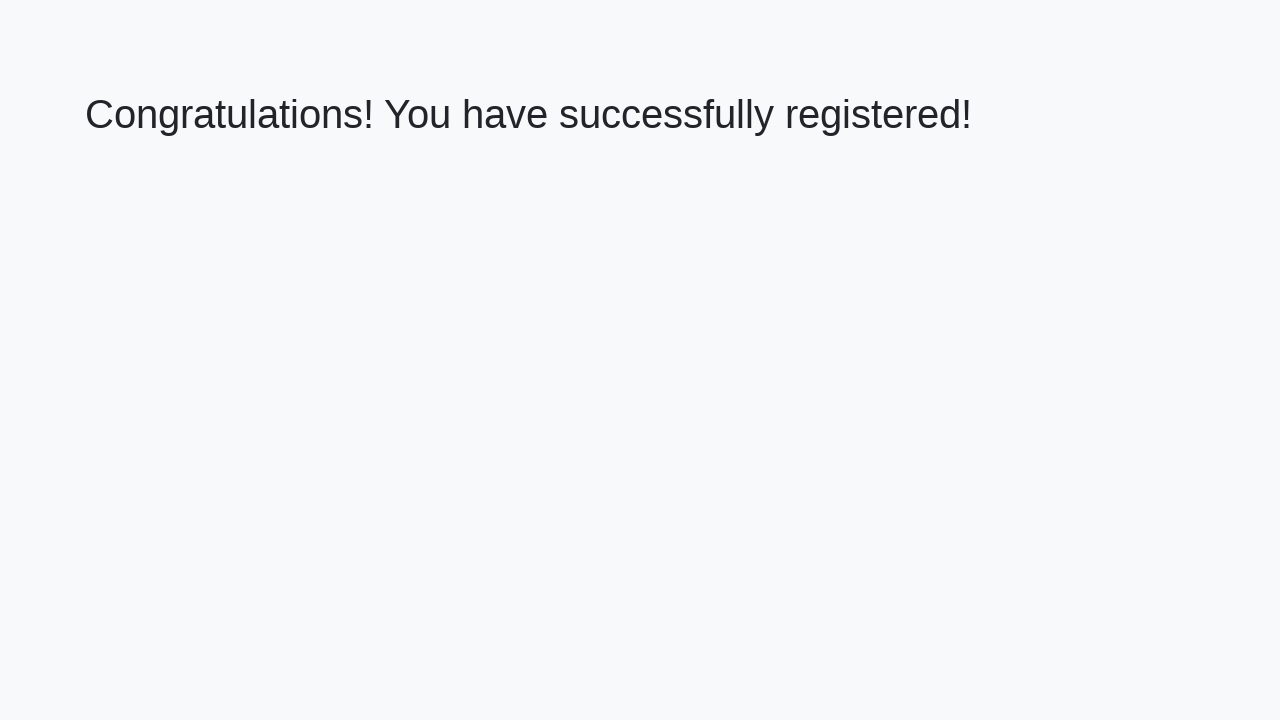

Retrieved success message text
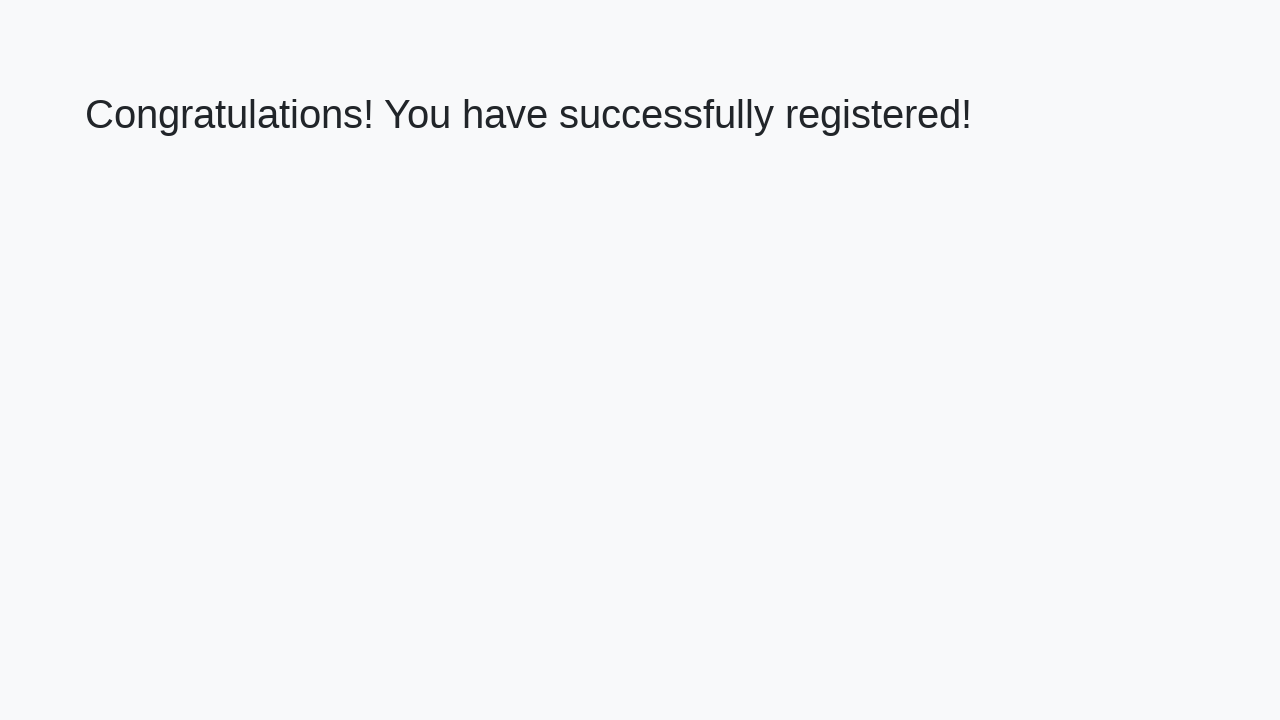

Verified success message: 'Congratulations! You have successfully registered!'
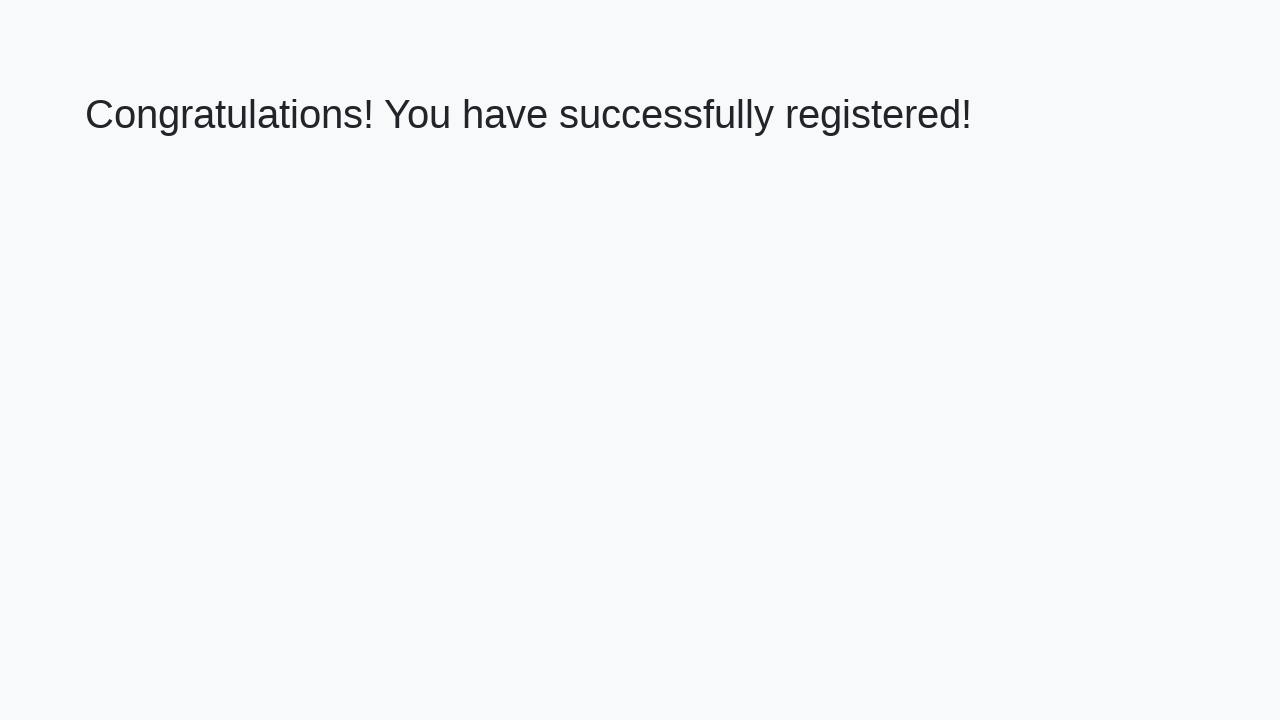

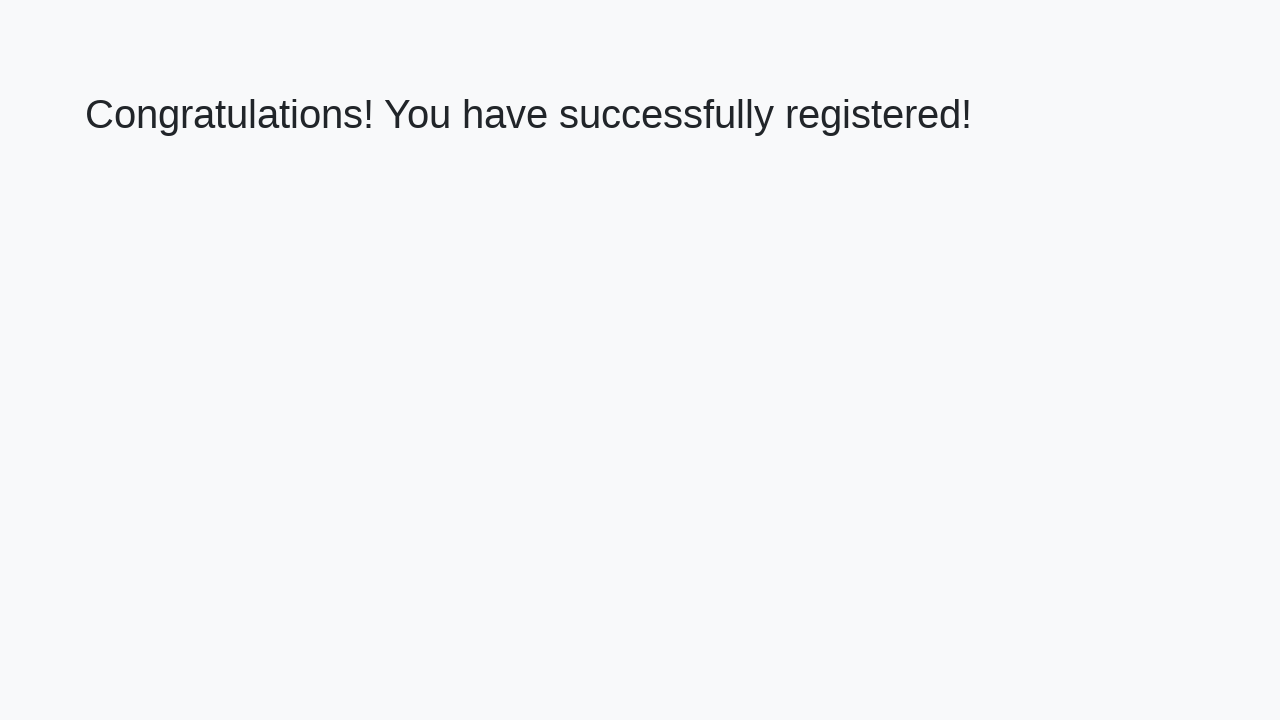